Tests dynamic content loading by clicking a start button and waiting for hidden content to become visible, demonstrating wait functionality on a demo page.

Starting URL: https://the-internet.herokuapp.com/dynamic_loading/1

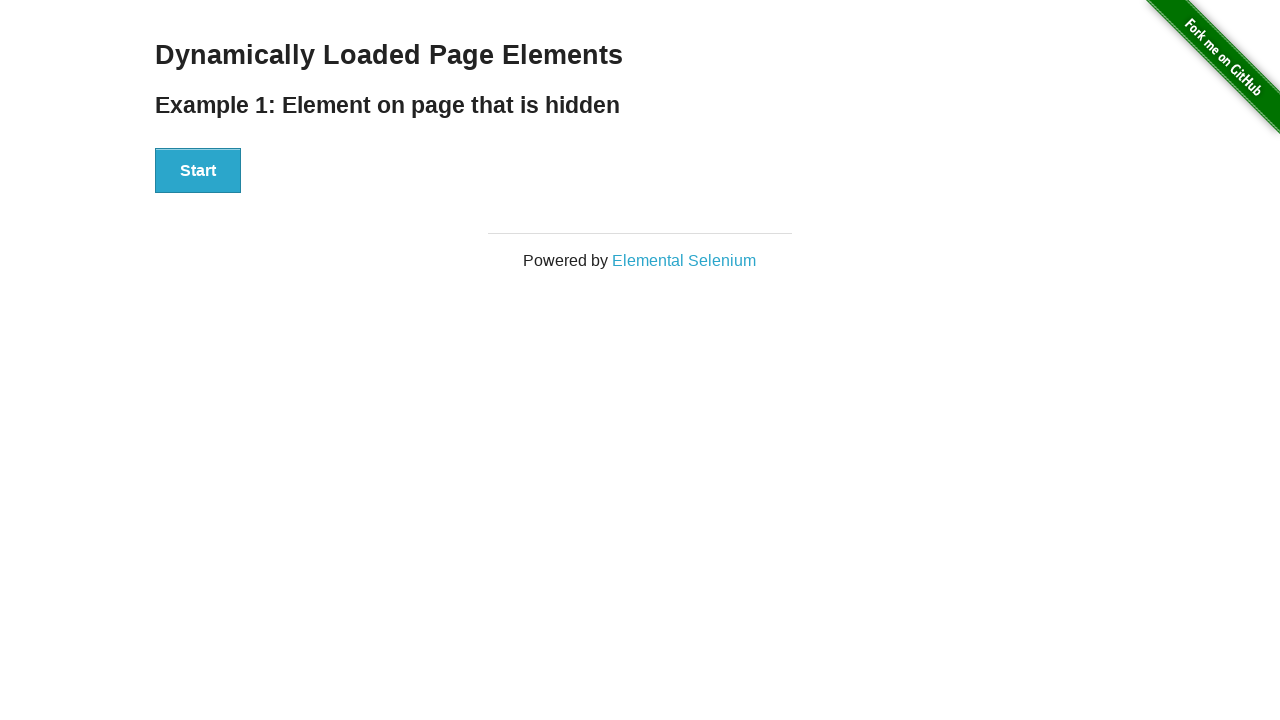

Clicked start button to trigger dynamic content loading at (198, 171) on #start button
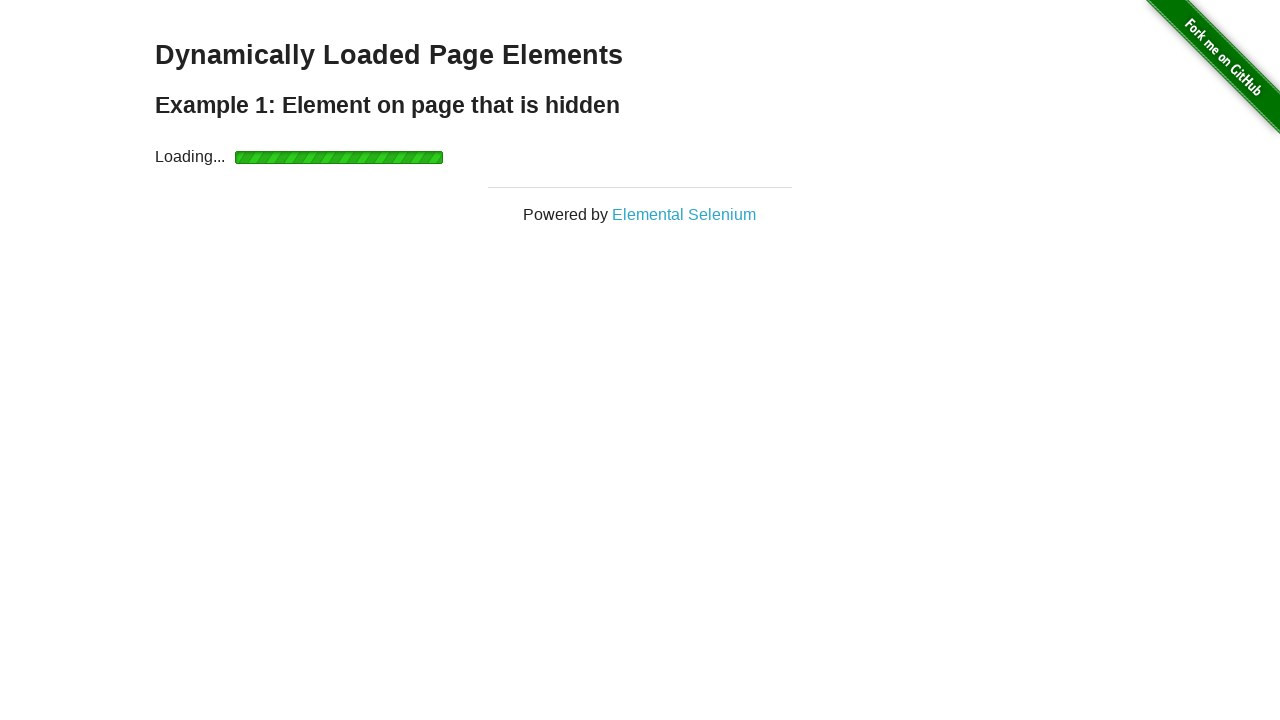

Waited for dynamically loaded content (#finish h4) to become visible
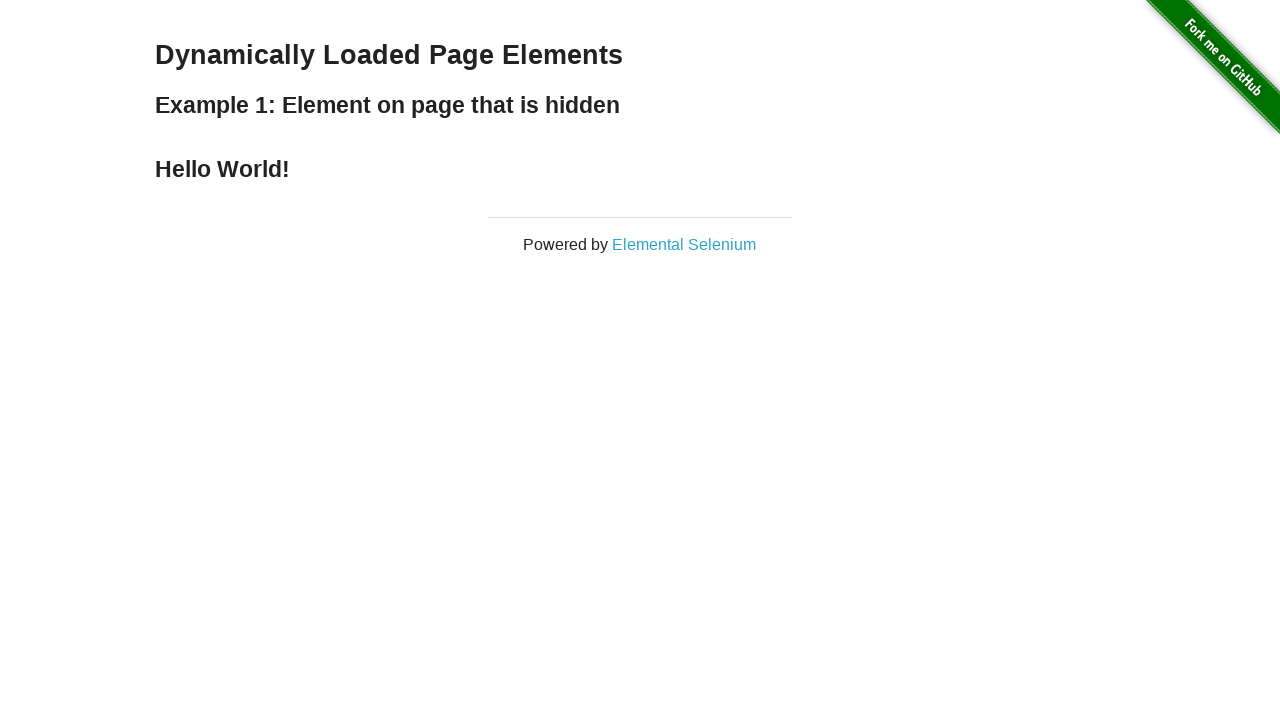

Retrieved finish text: 'Hello World!'
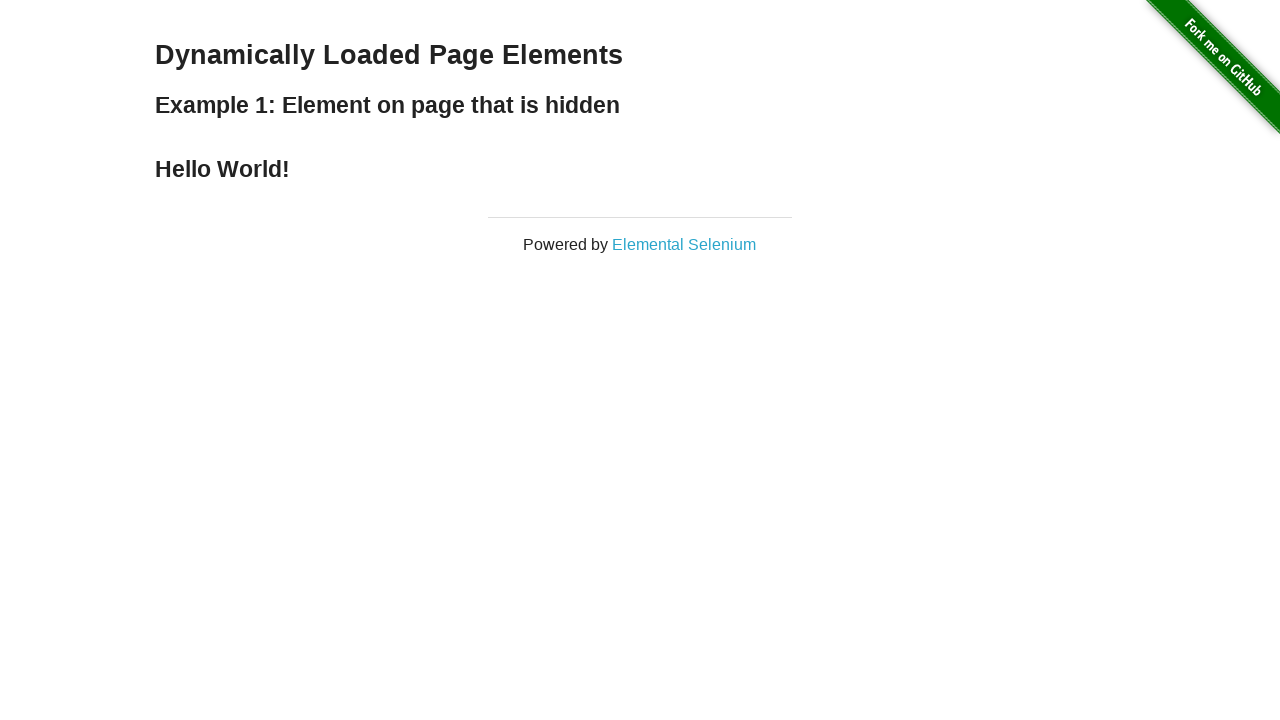

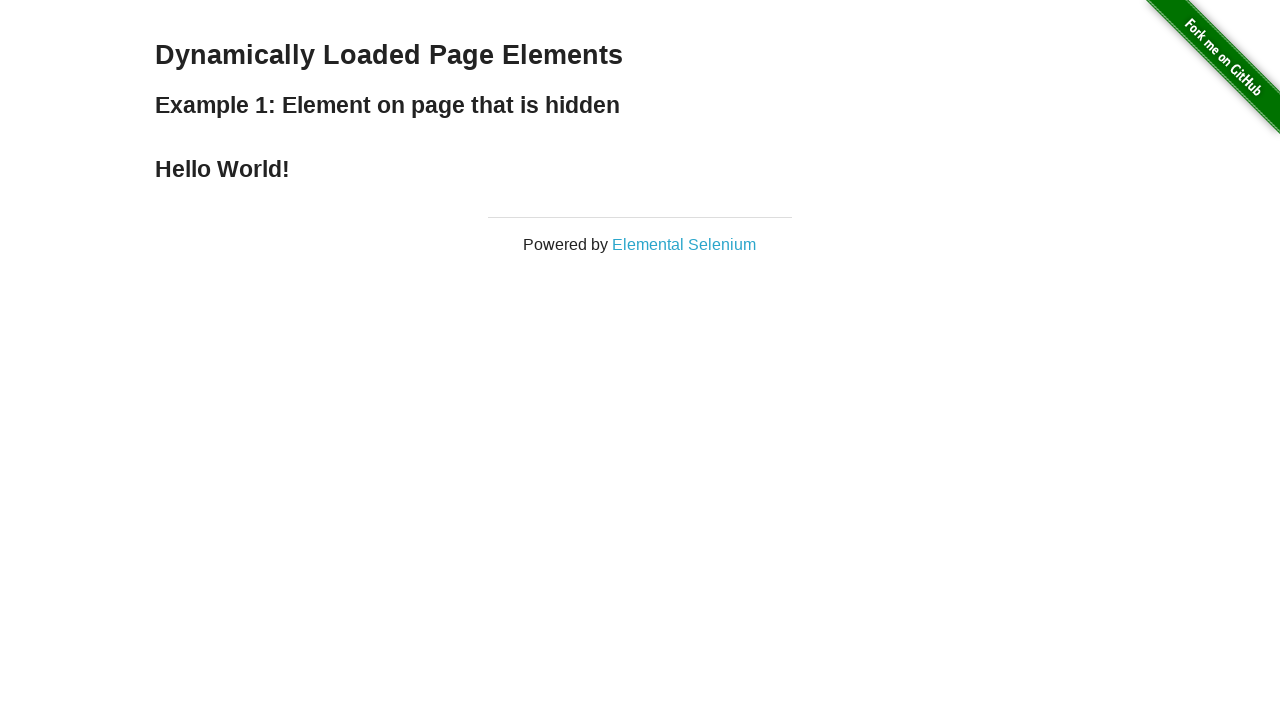